Tests the training contact form by filling out course funding selection, training course selection, personal details (first name, last name, phone number, email), and submitting the form.

Starting URL: https://cloudplexo.com/contact-training/

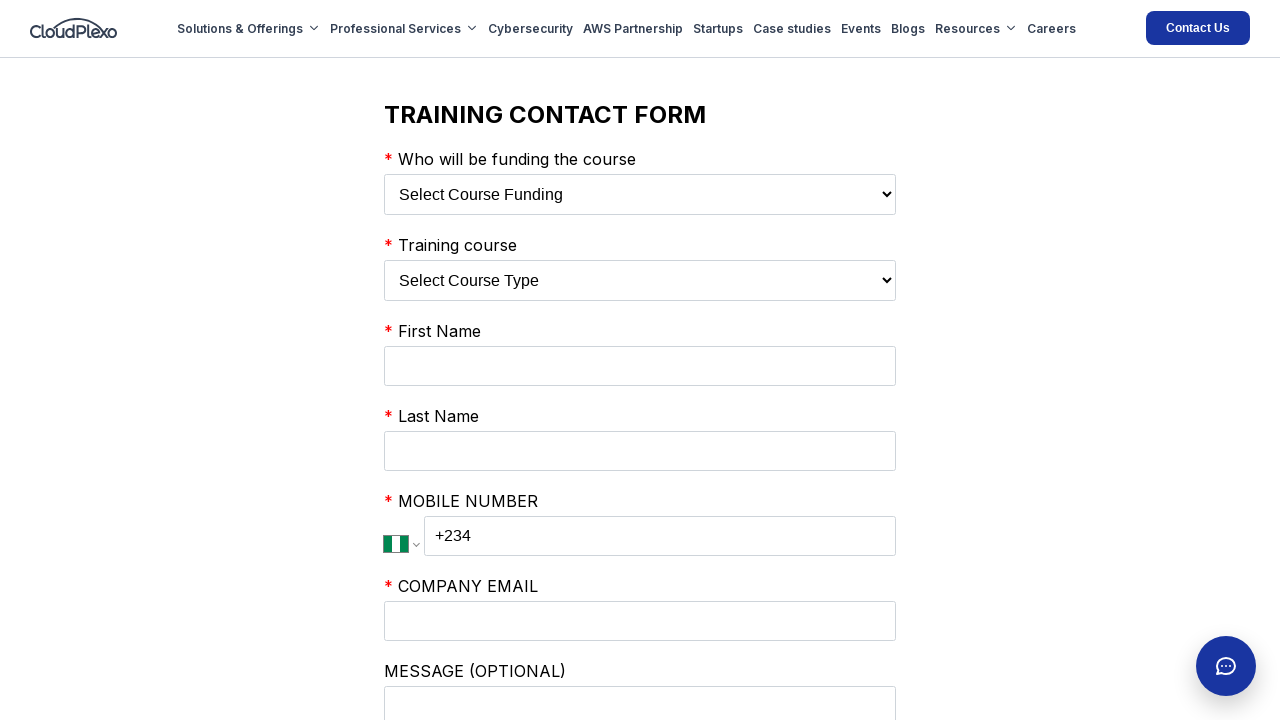

Selected 'My Employer' as course funding option on select:has(option[value='My Employer'])
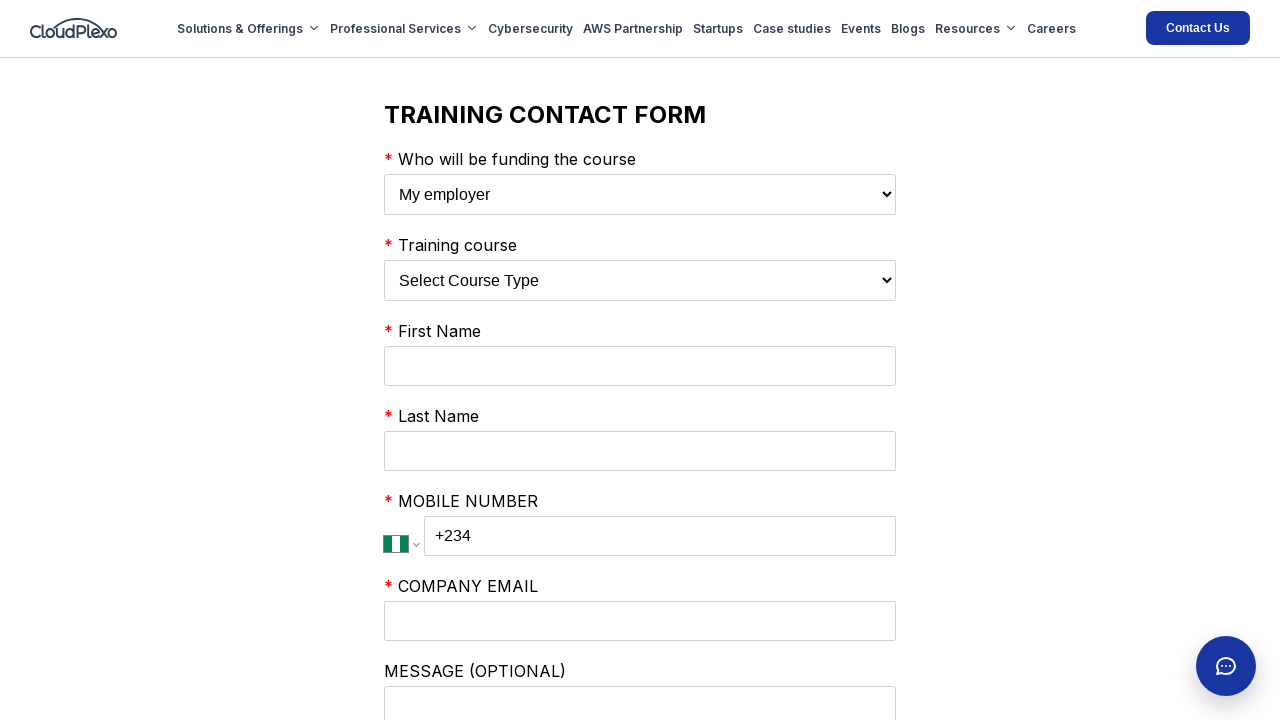

Selected 'AWS CERTIFIED DEVELOPER COURSE' as training course on select:has(option[value='AWS CERTIFIED DEVELOPER COURSE'])
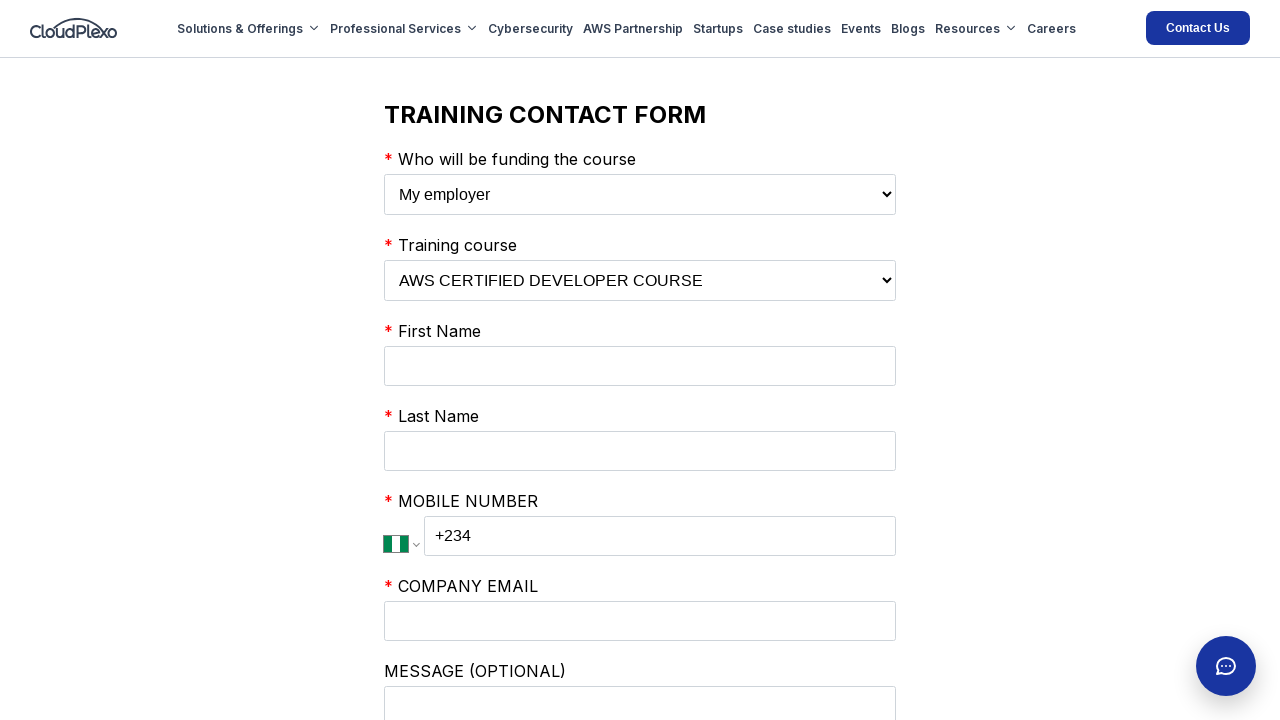

Filled first name field with 'Marcus' on input[name='firstName']
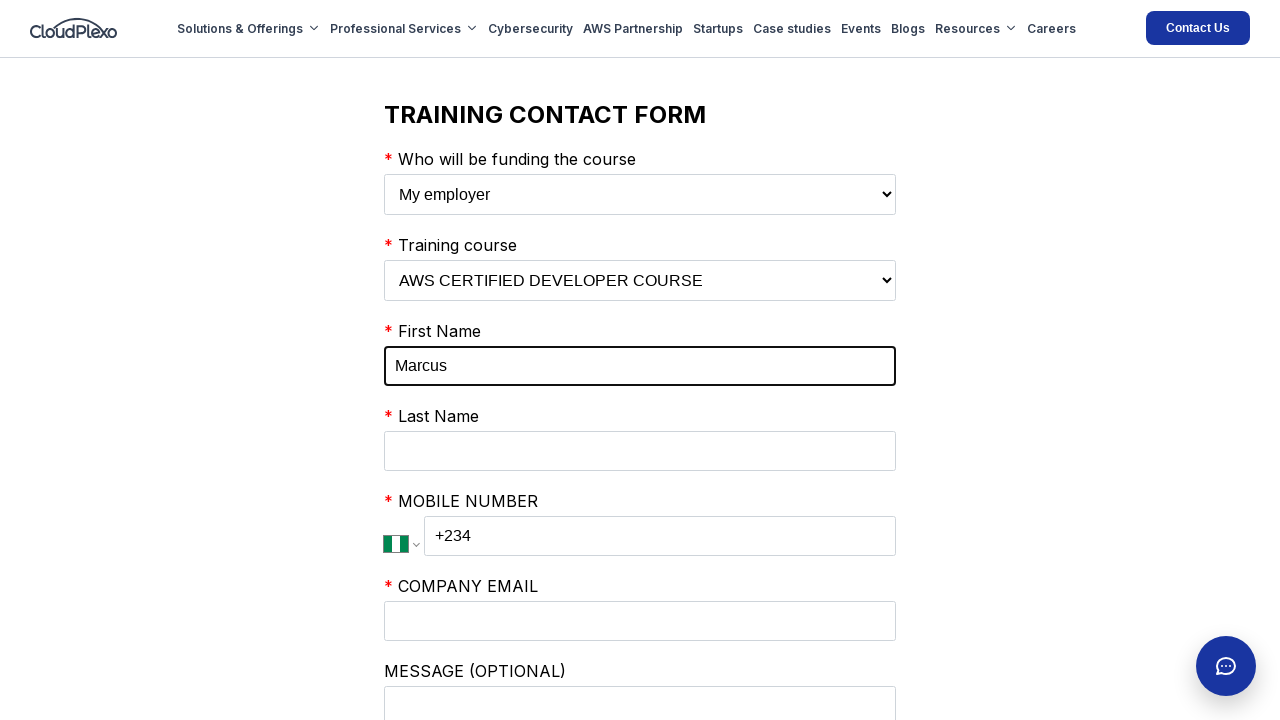

Filled last name field with 'Thompson' on input[name='lastName']
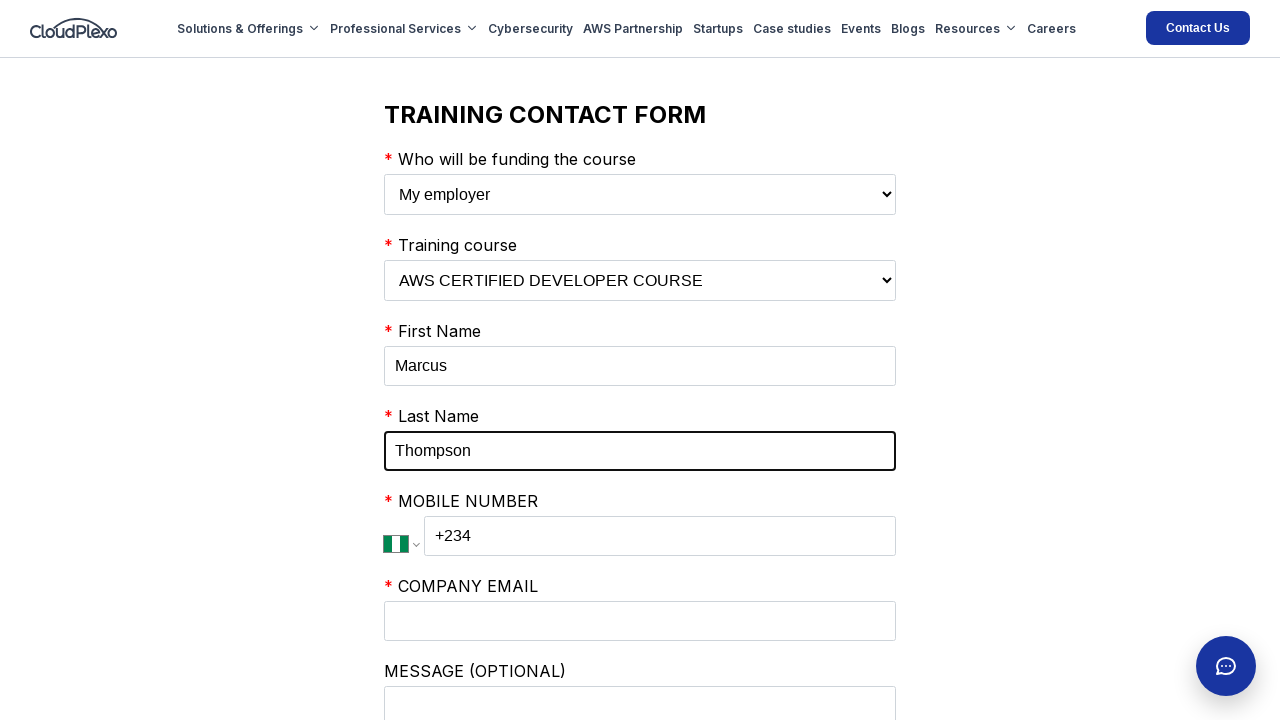

Filled phone number field with '+2348012345678' on input.PhoneInputInput
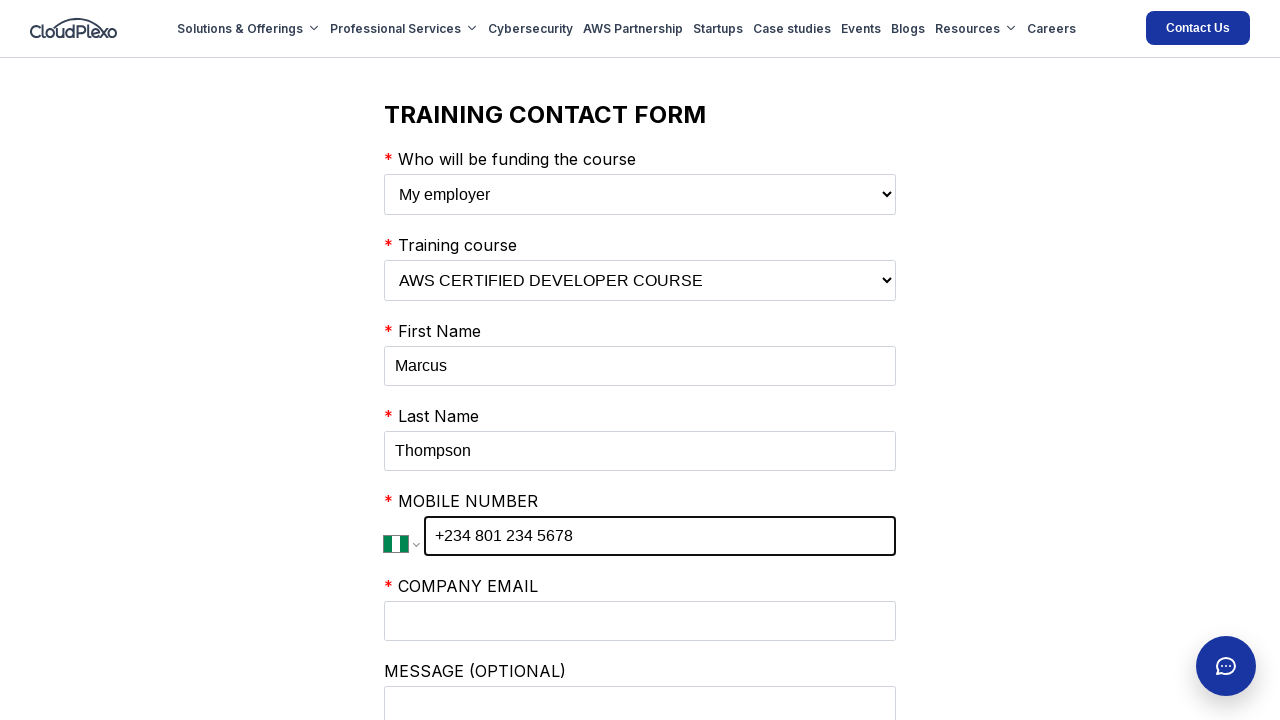

Filled company email field with 'marcus.thompson@techcorp.com' on input[name='businessEmail']
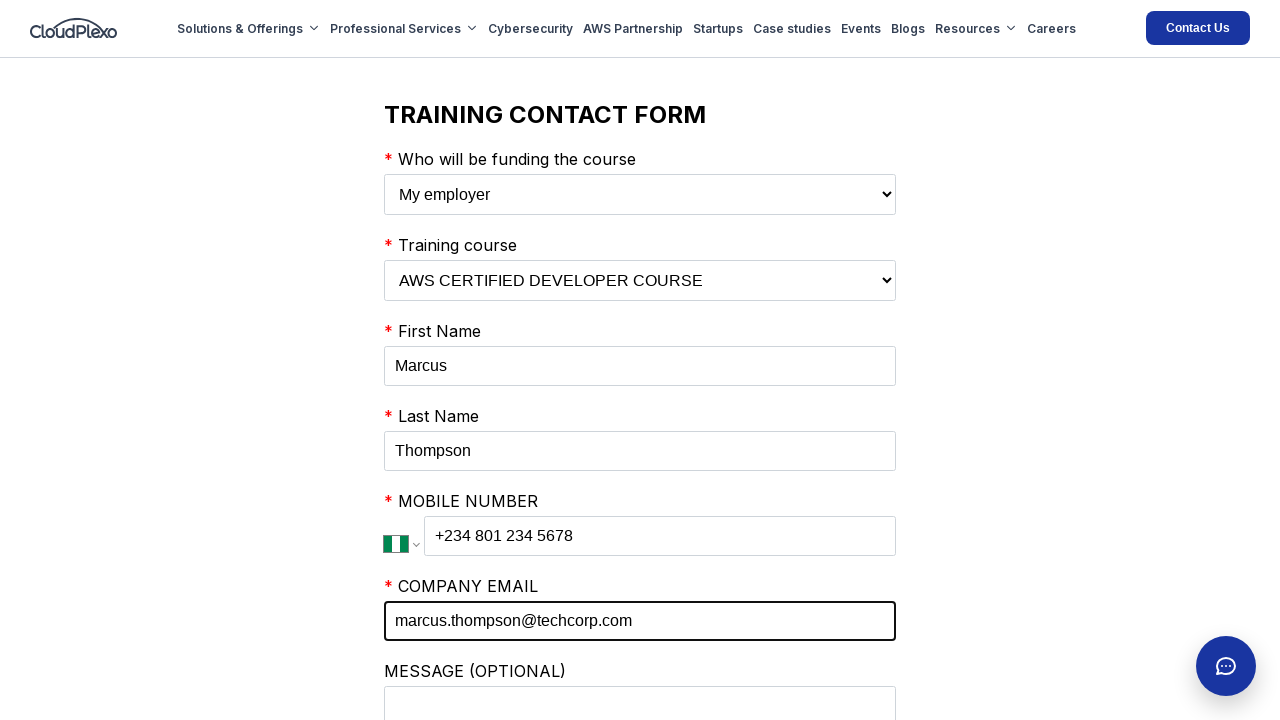

Filled optional message field with AWS certification interest message on input[name='comments']
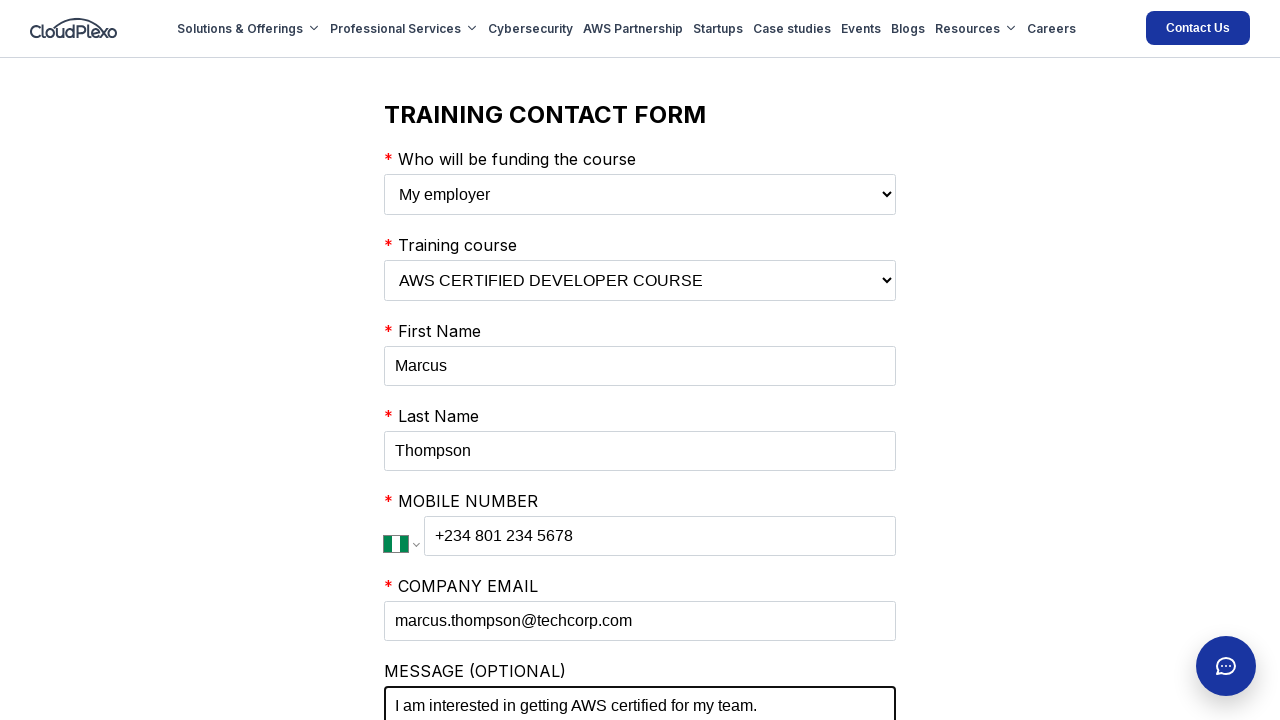

Clicked submit button to submit training contact form at (432, 360) on button[type='submit']
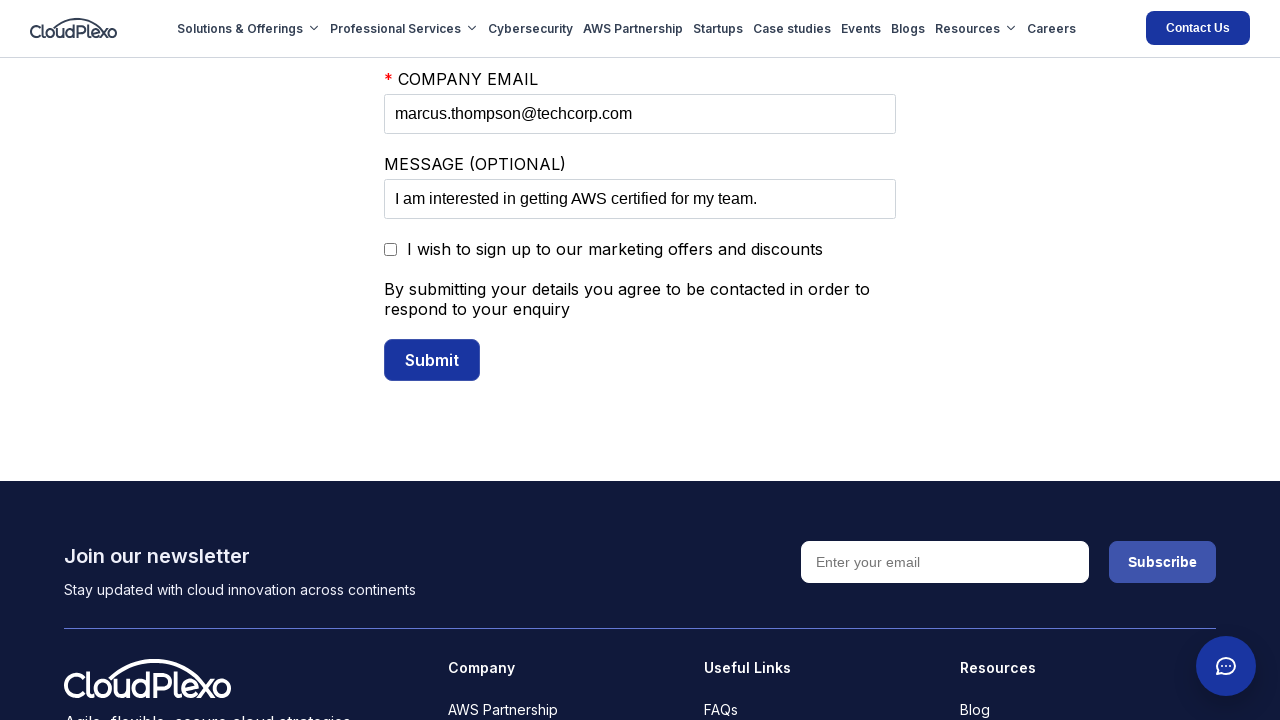

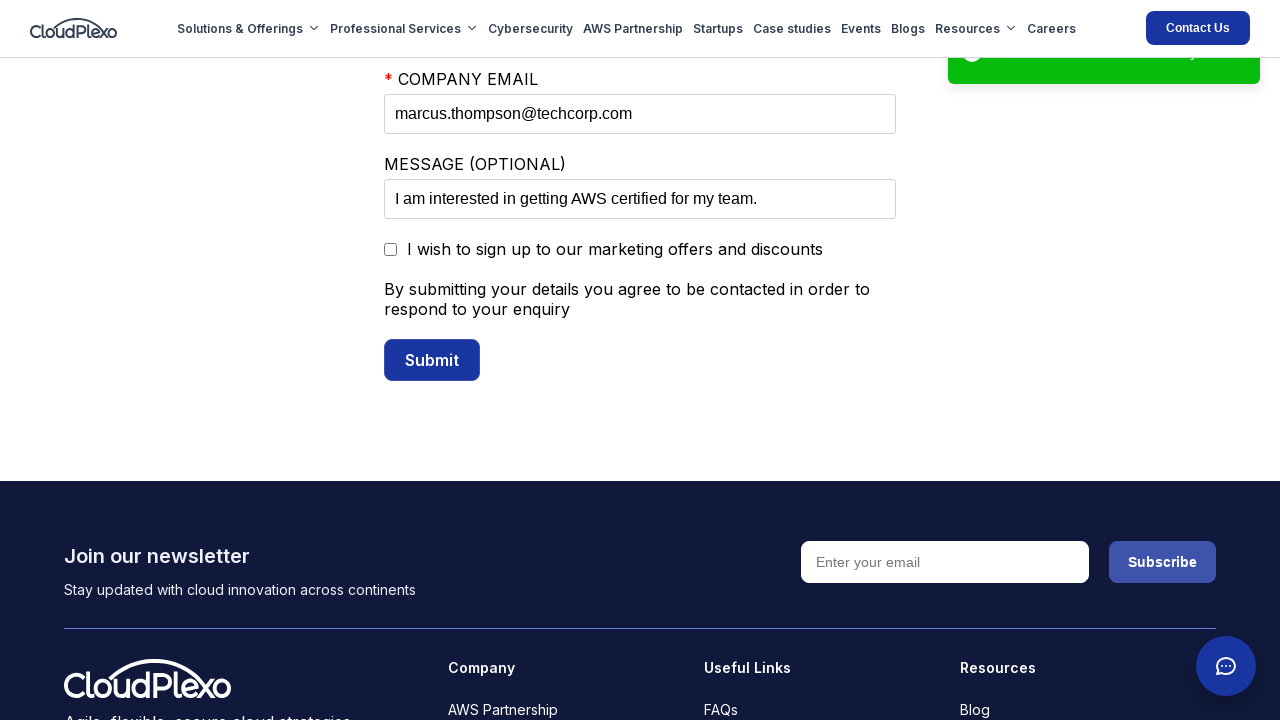